Tests removing a checkbox by clicking the Remove button and verifying the checkbox disappears and a confirmation message appears

Starting URL: https://the-internet.herokuapp.com/dynamic_controls

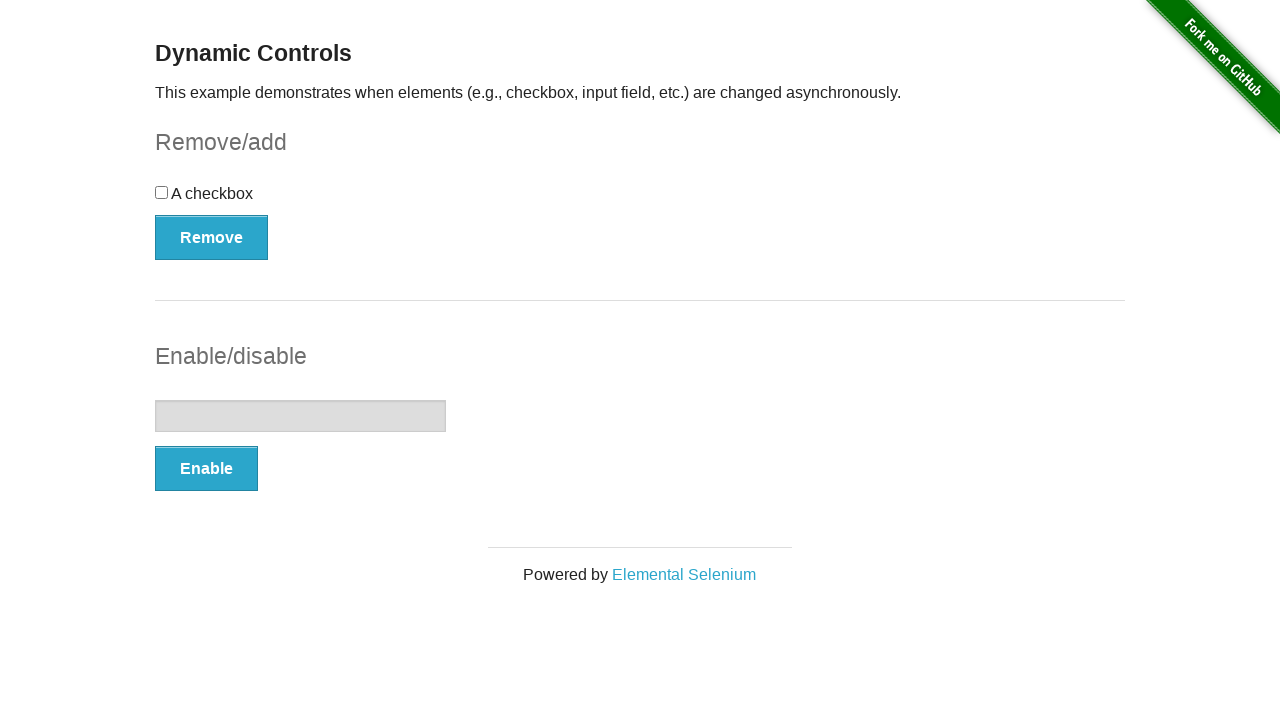

Verified checkbox is initially displayed
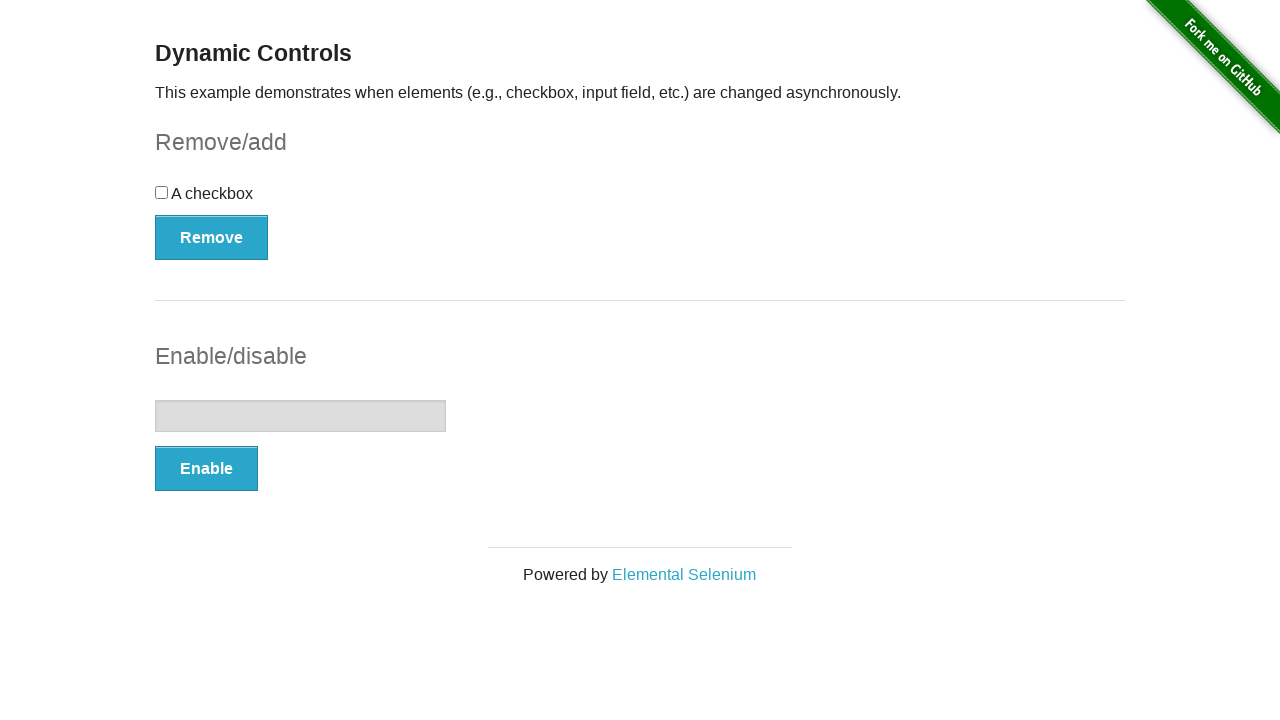

Clicked the Remove button to delete the checkbox at (212, 237) on button:has-text('Remove')
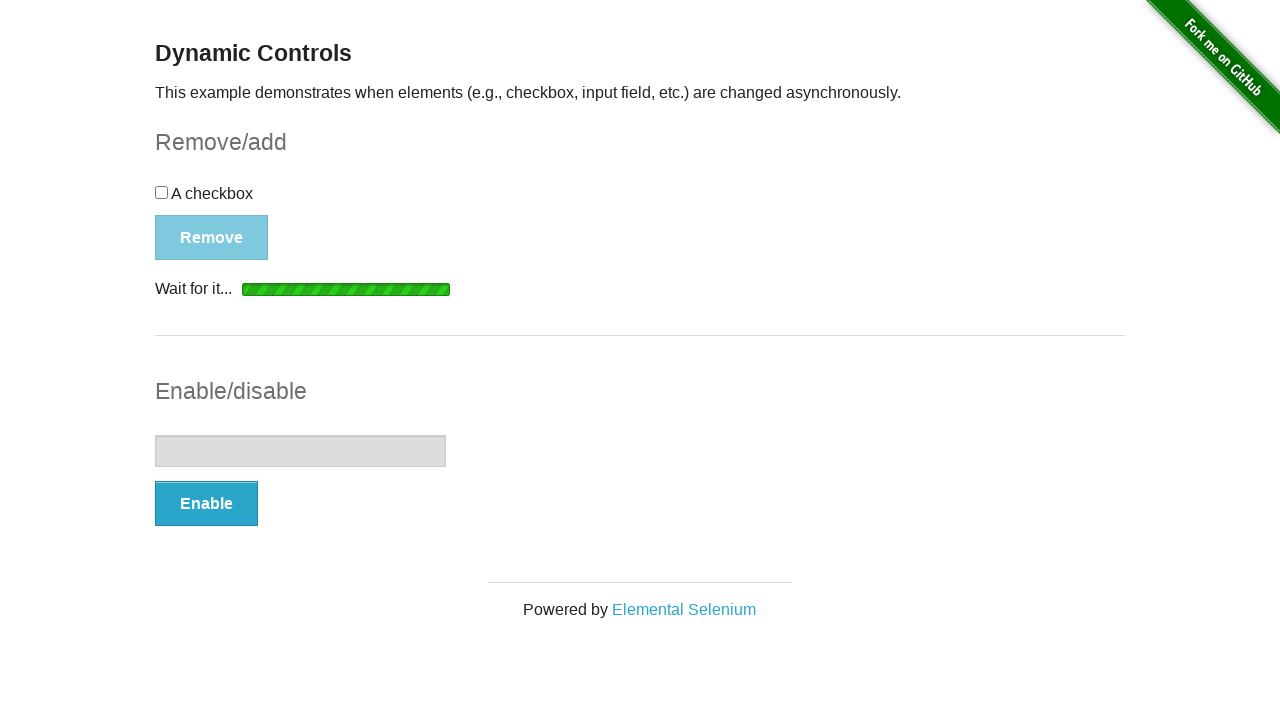

Confirmation message 'It's gone!' appeared after checkbox removal
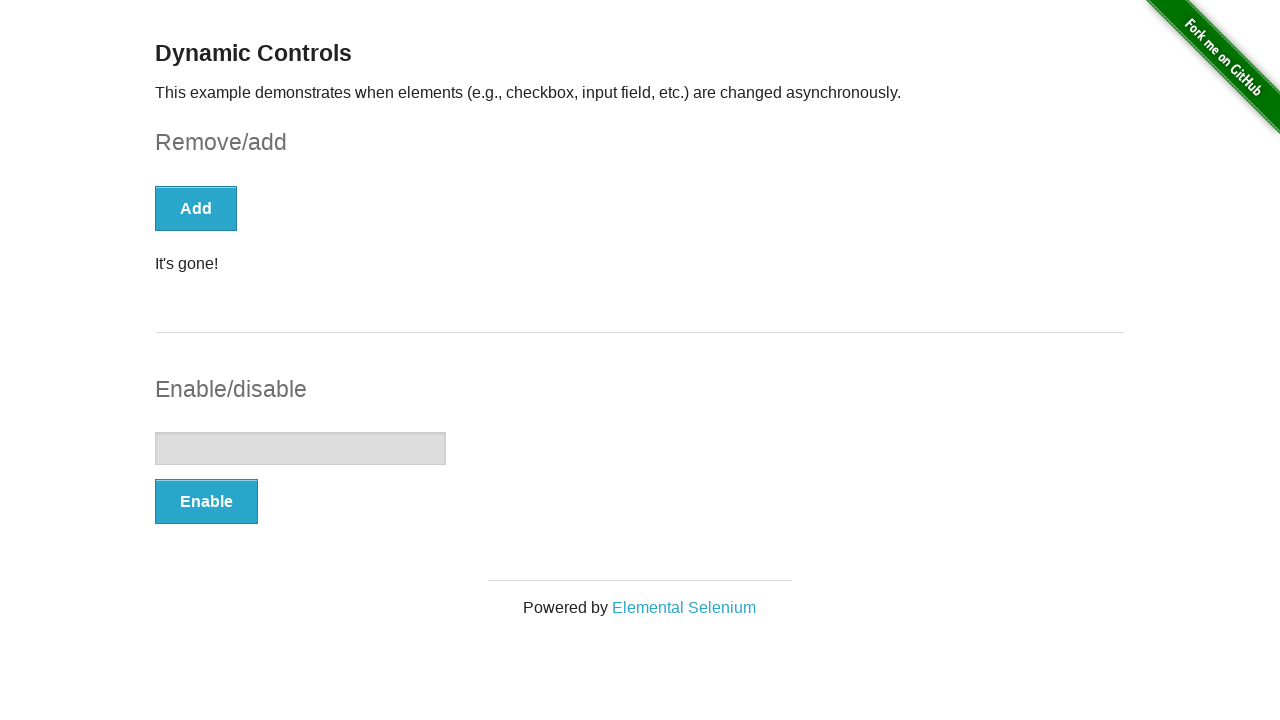

Verified checkbox is no longer visible on the page
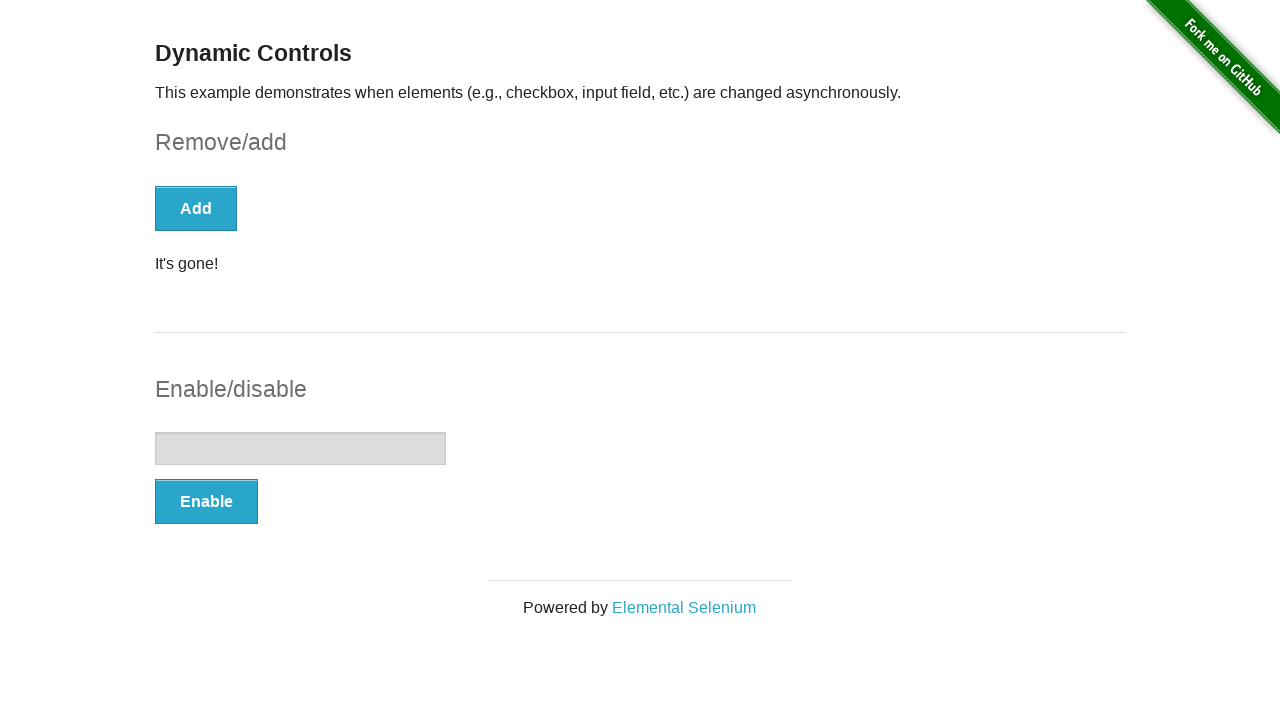

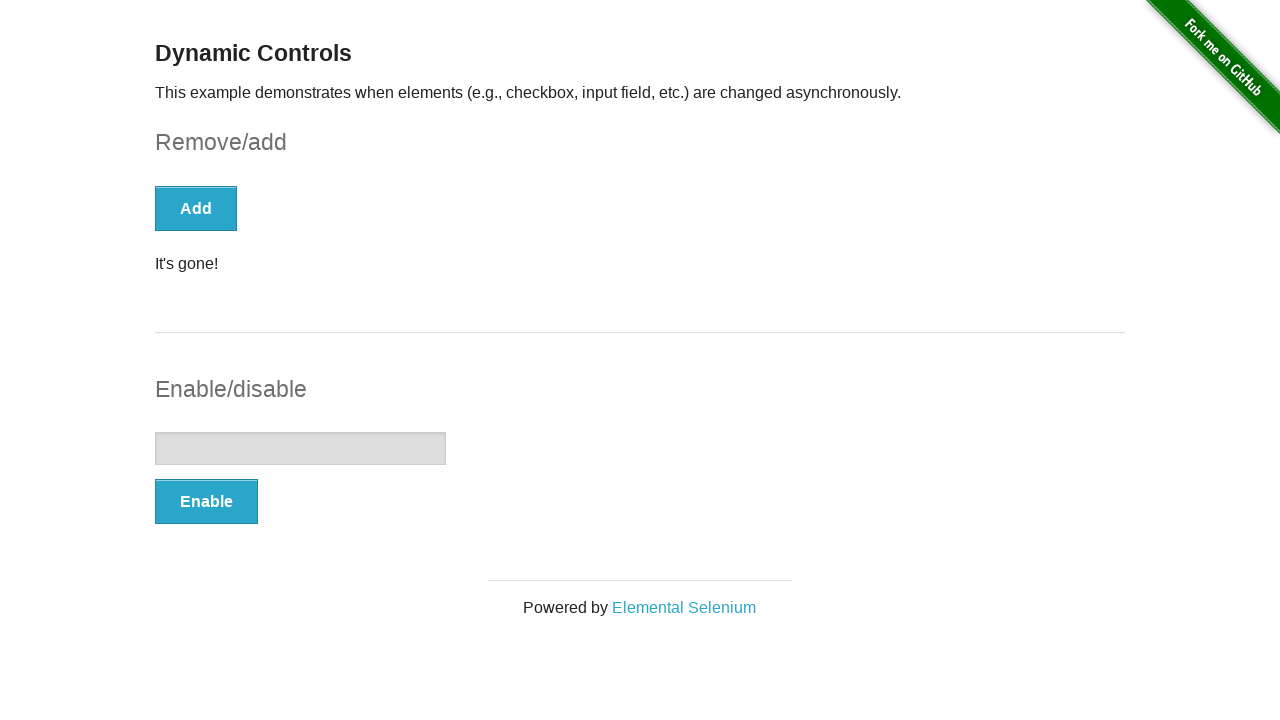